Creates a new paste on Pastebin by filling in the paste content, selecting an expiration time, entering a paste name, and clicking the create button.

Starting URL: https://pastebin.com/

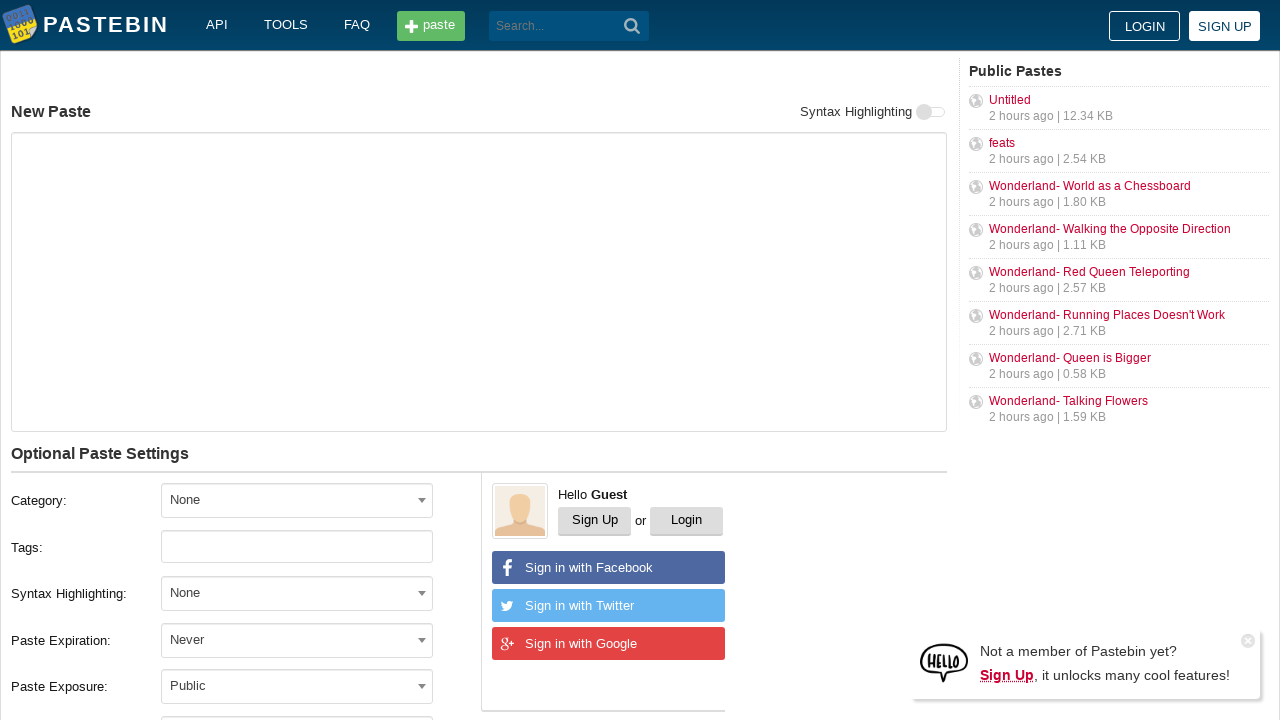

Filled paste content field with 'Hello from WebDriver' on #postform-text
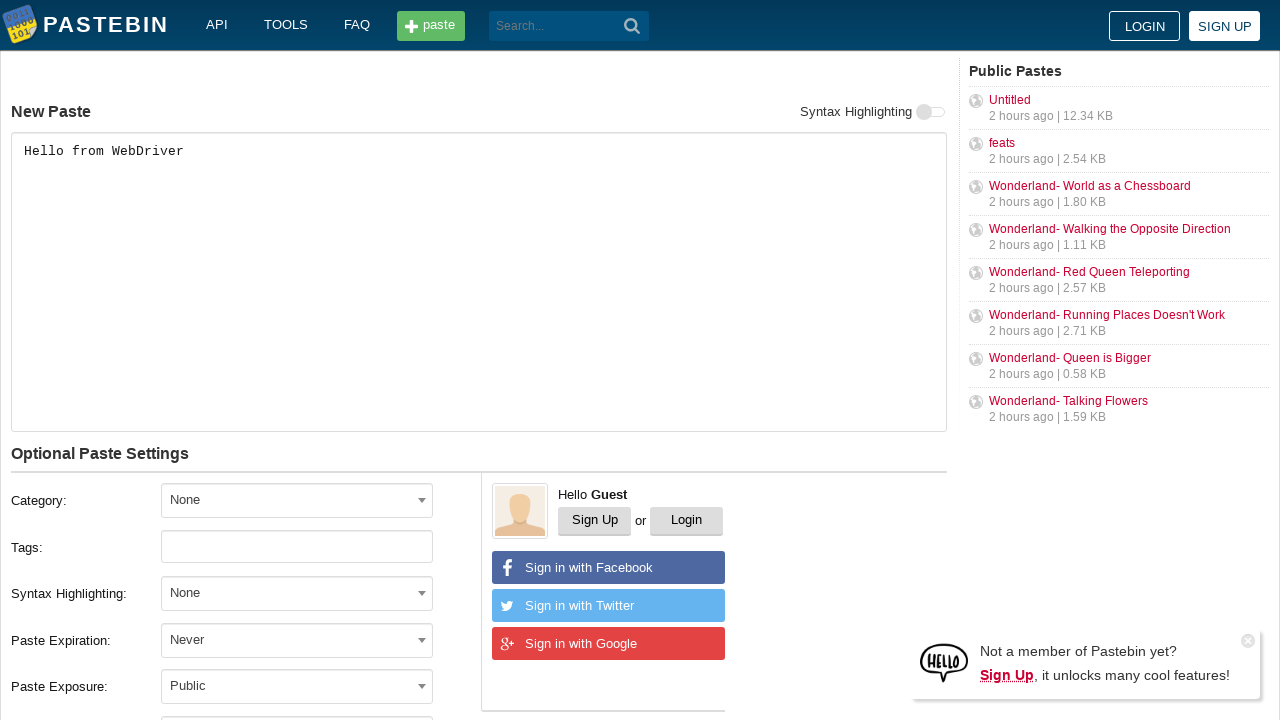

Scrolled down 300px to reveal expiration dropdown
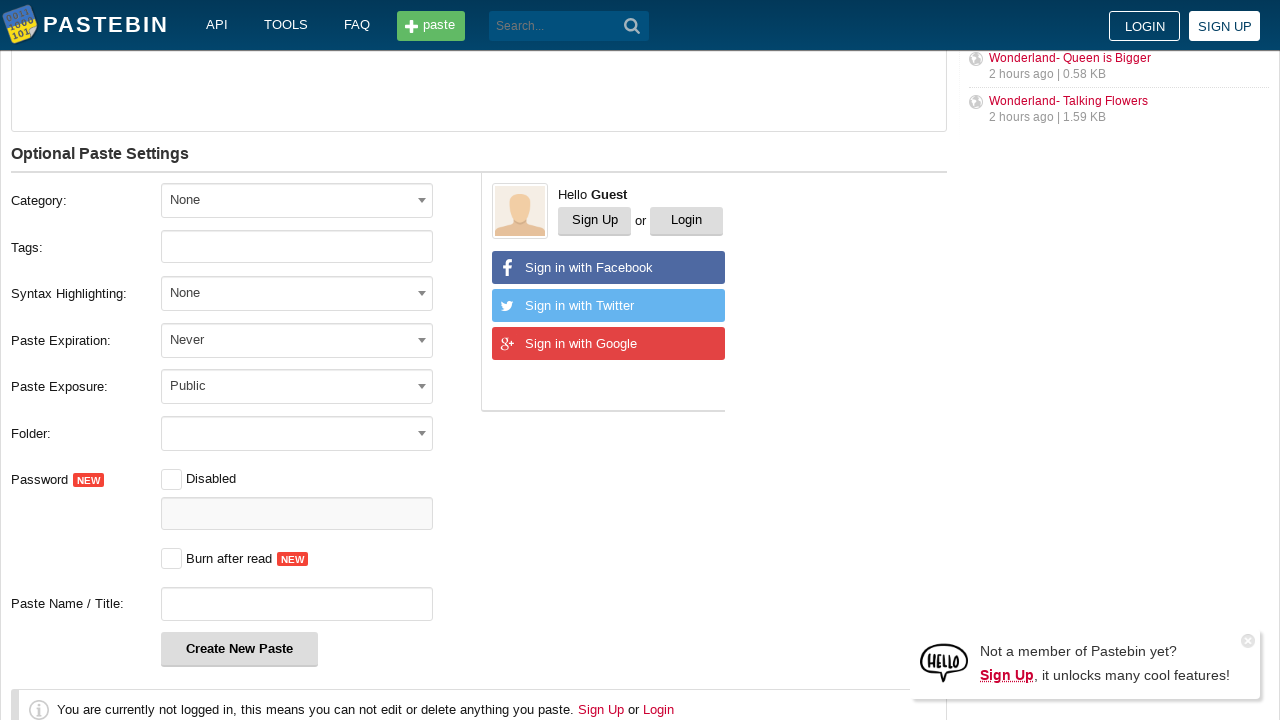

Clicked paste expiration dropdown at (297, 340) on #select2-postform-expiration-container
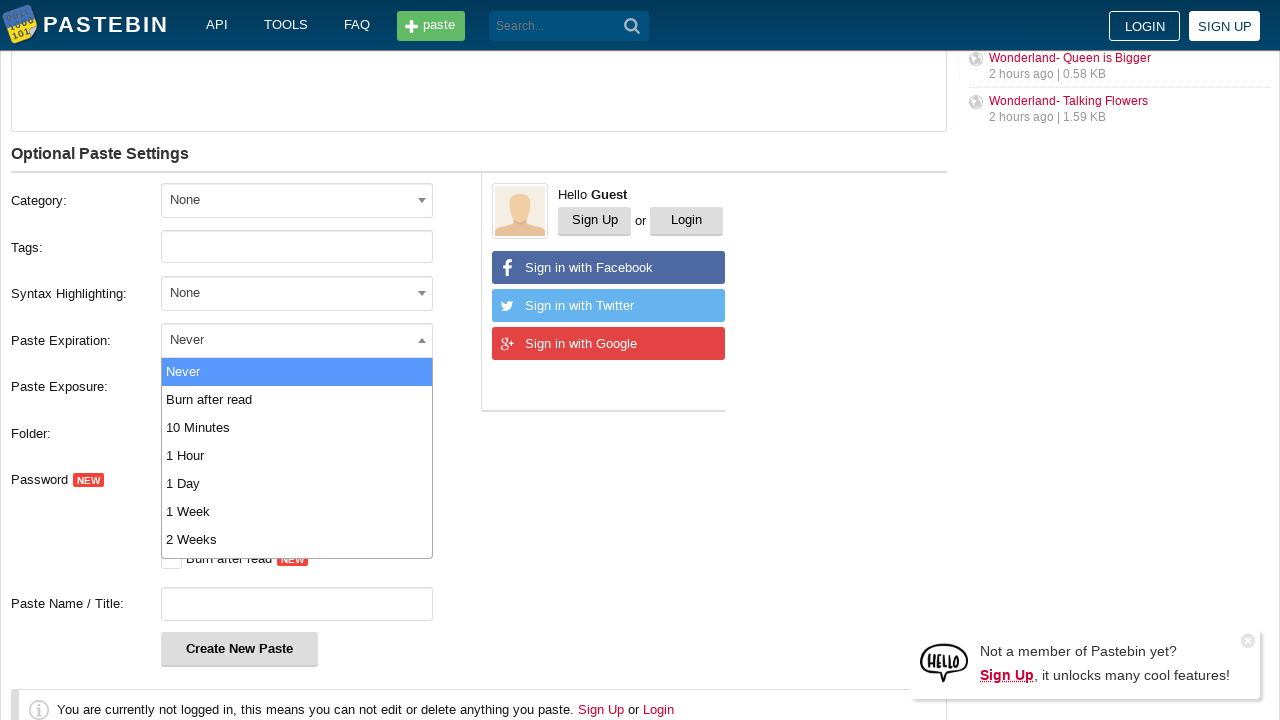

Waited for expiration dropdown options to load
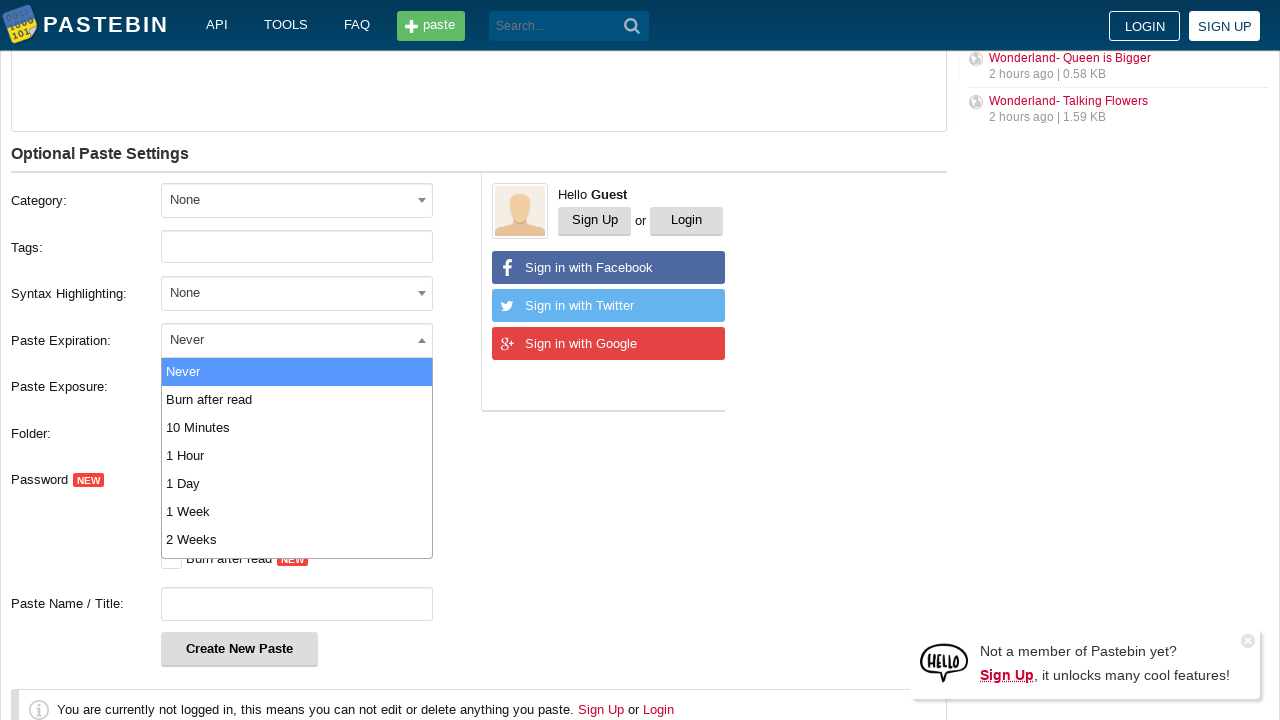

Selected '10 Minutes' expiration option from dropdown at (297, 400) on li.select2-results__option >> nth=1
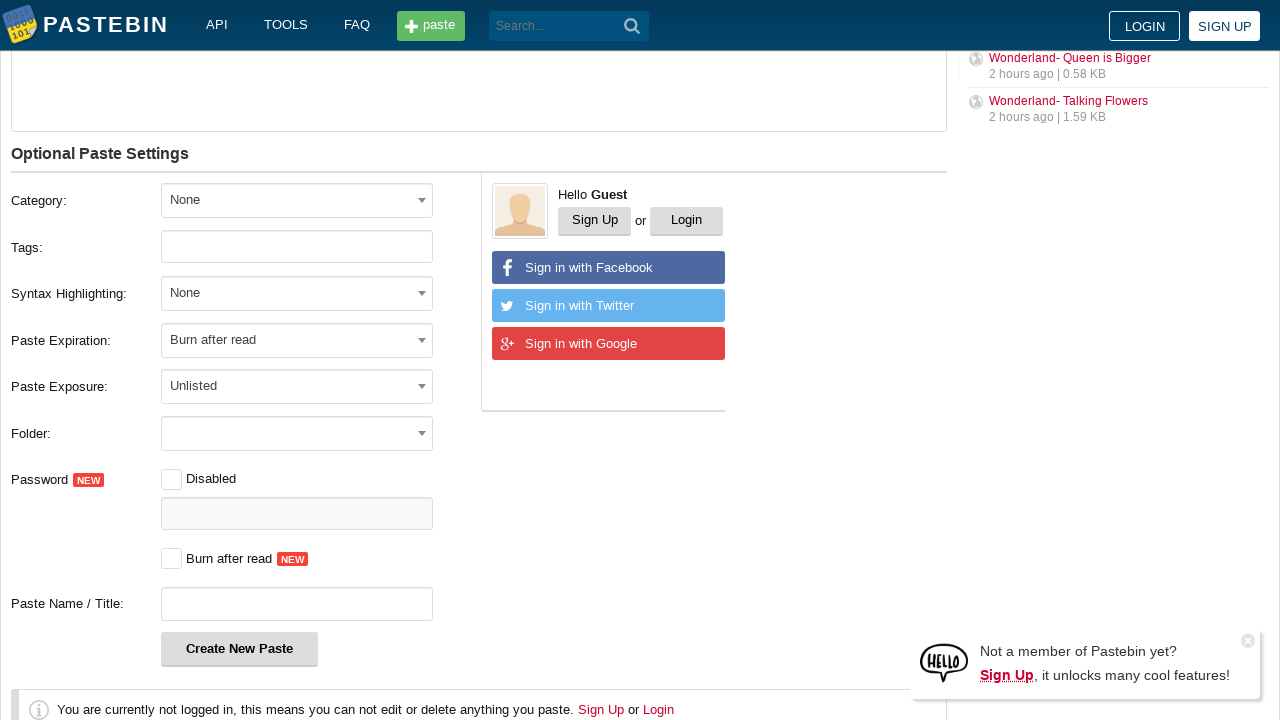

Scrolled down 500px to reveal paste name field
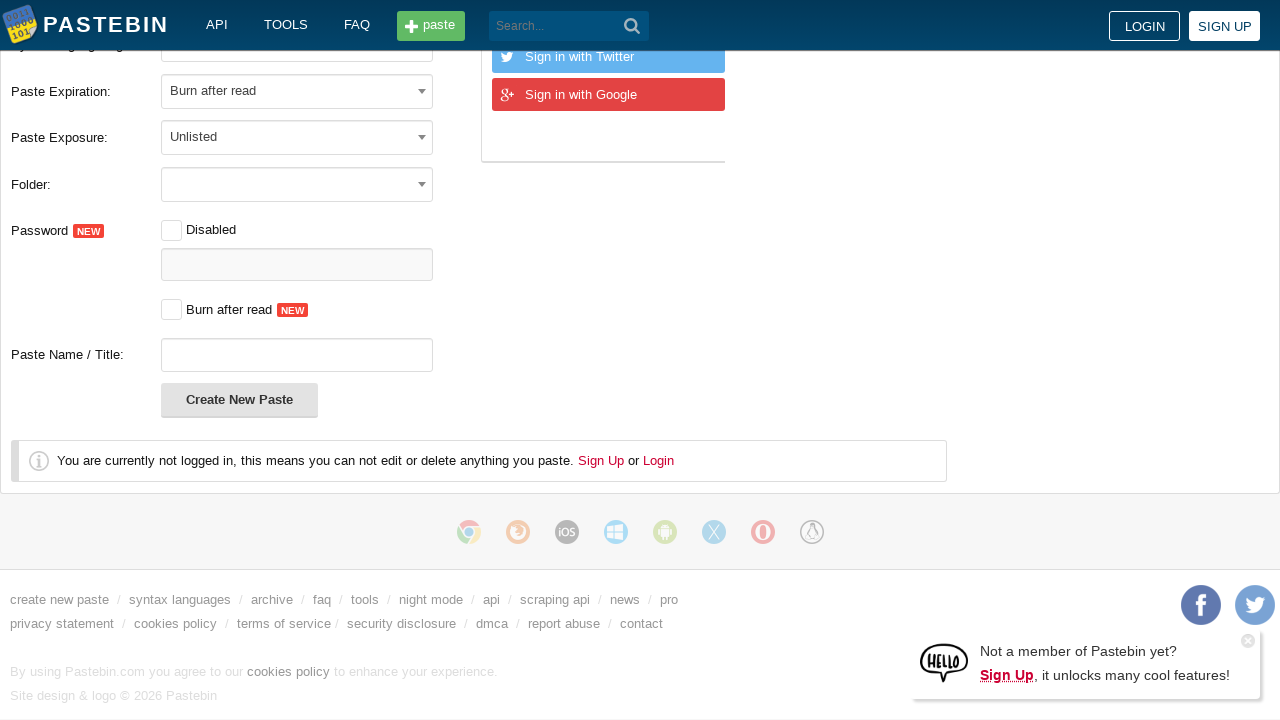

Filled paste name field with 'helloweb' on #postform-name
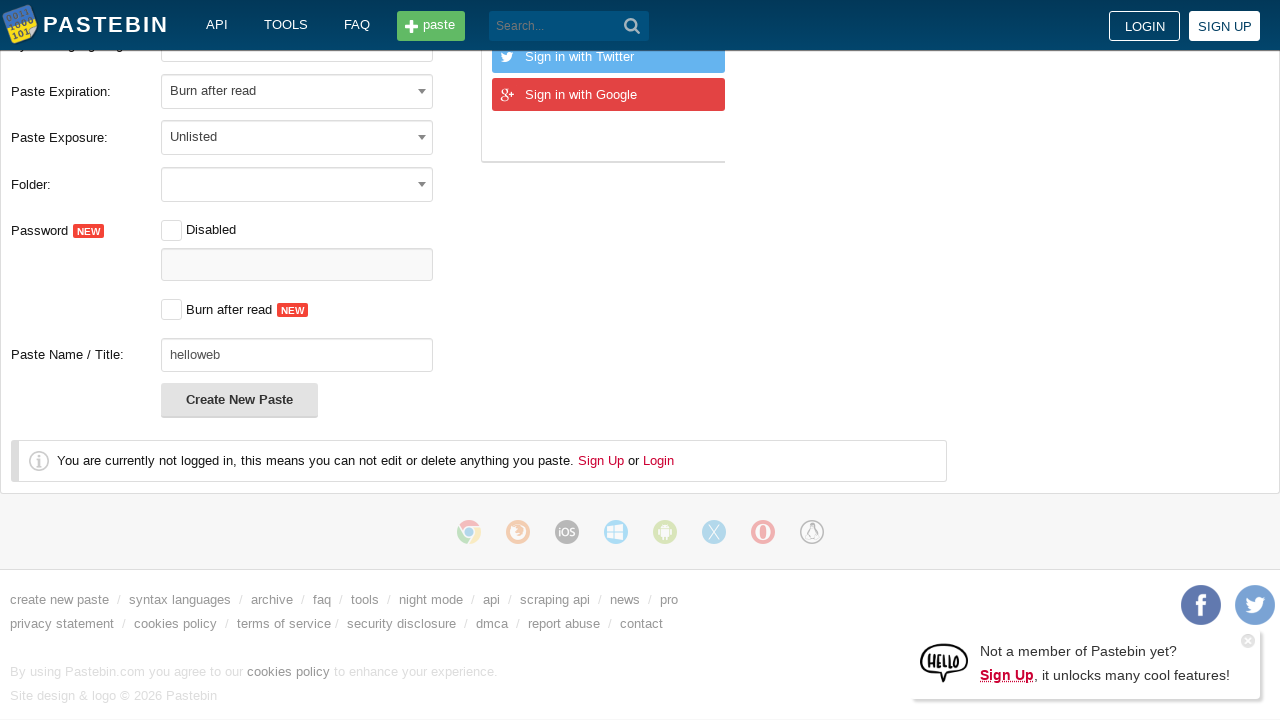

Clicked 'Create New Paste' button to submit the paste at (240, 400) on button:has-text('Create New Paste')
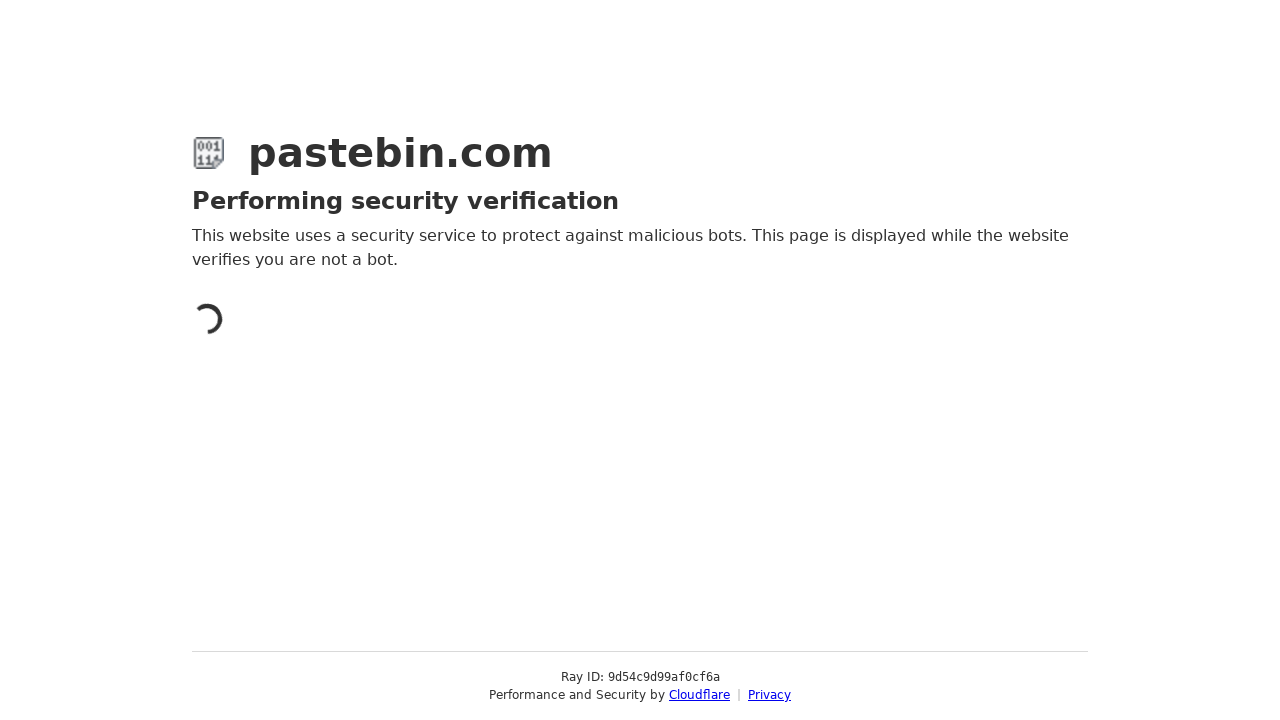

Waited for paste creation to complete and page to load
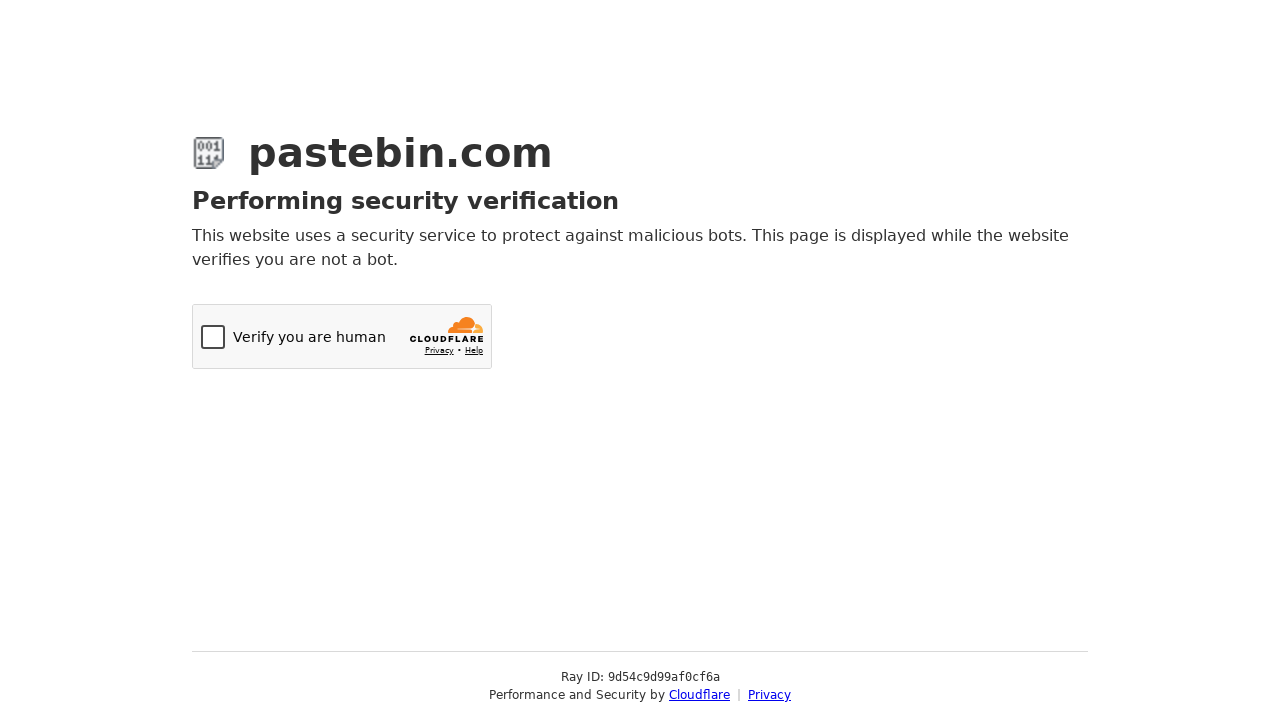

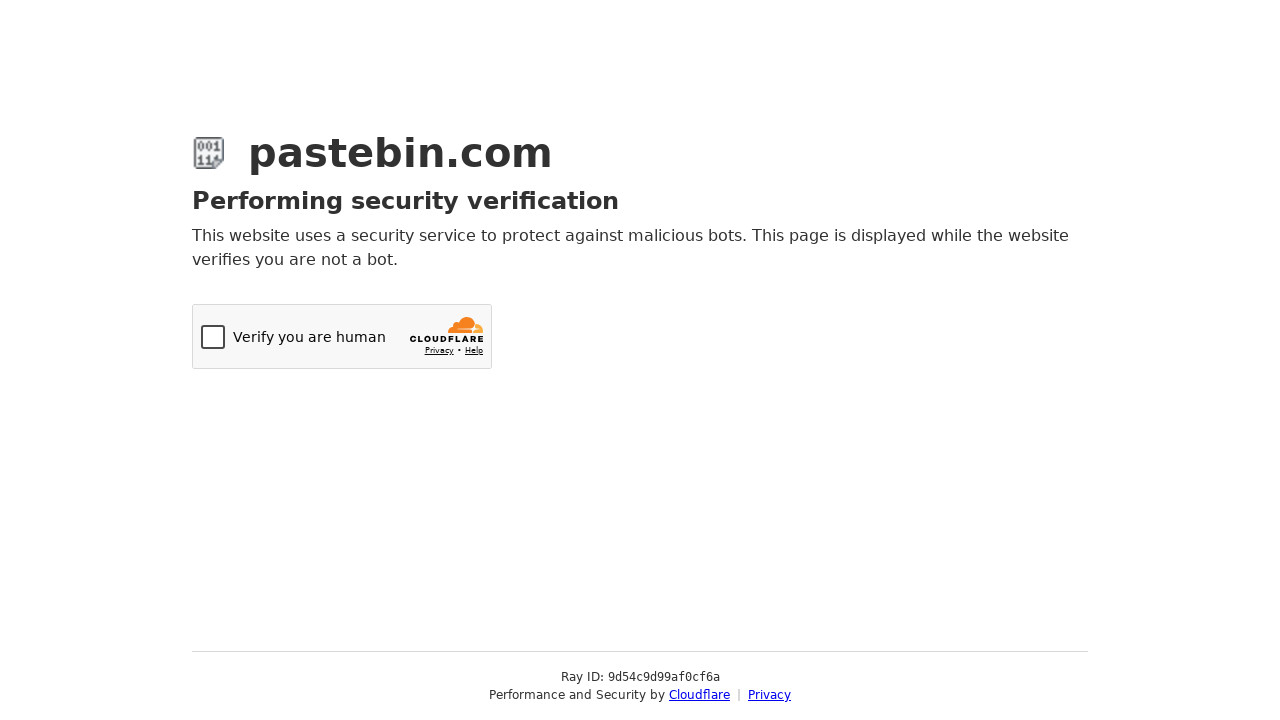